Tests drag and drop functionality using element reference by dragging column A to column B

Starting URL: https://the-internet.herokuapp.com/drag_and_drop

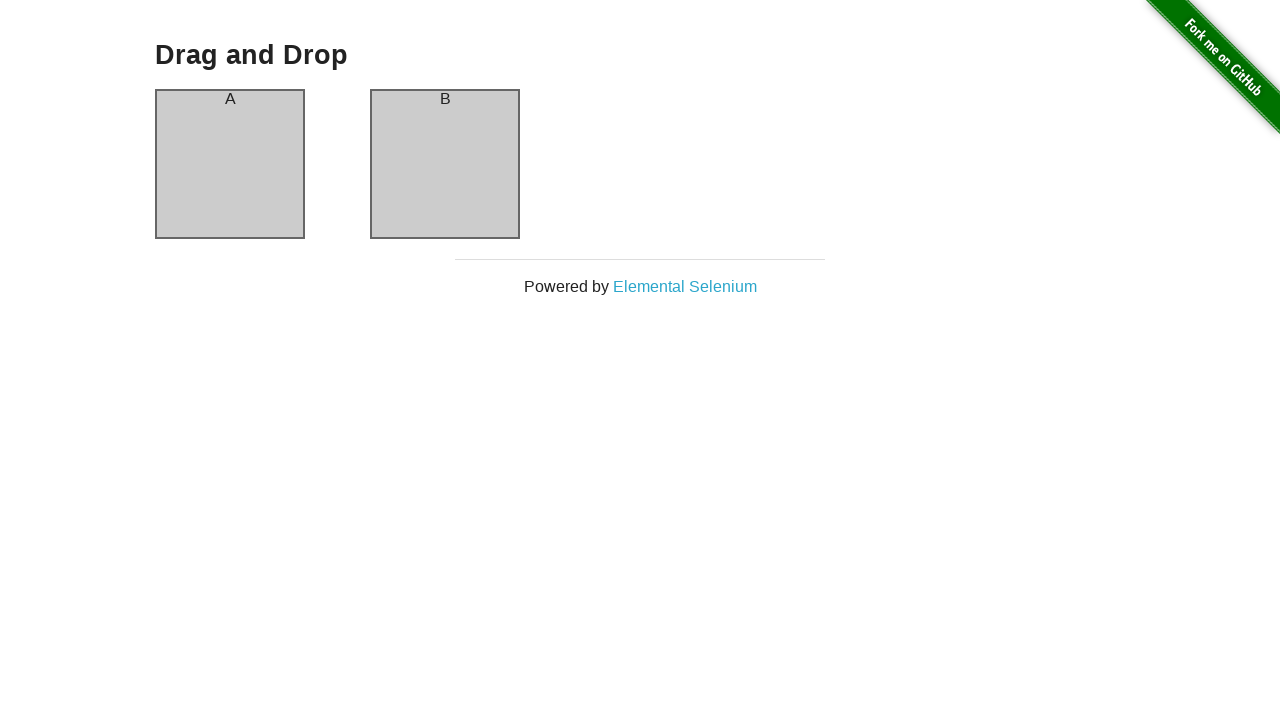

Dragged column A to column B at (445, 164)
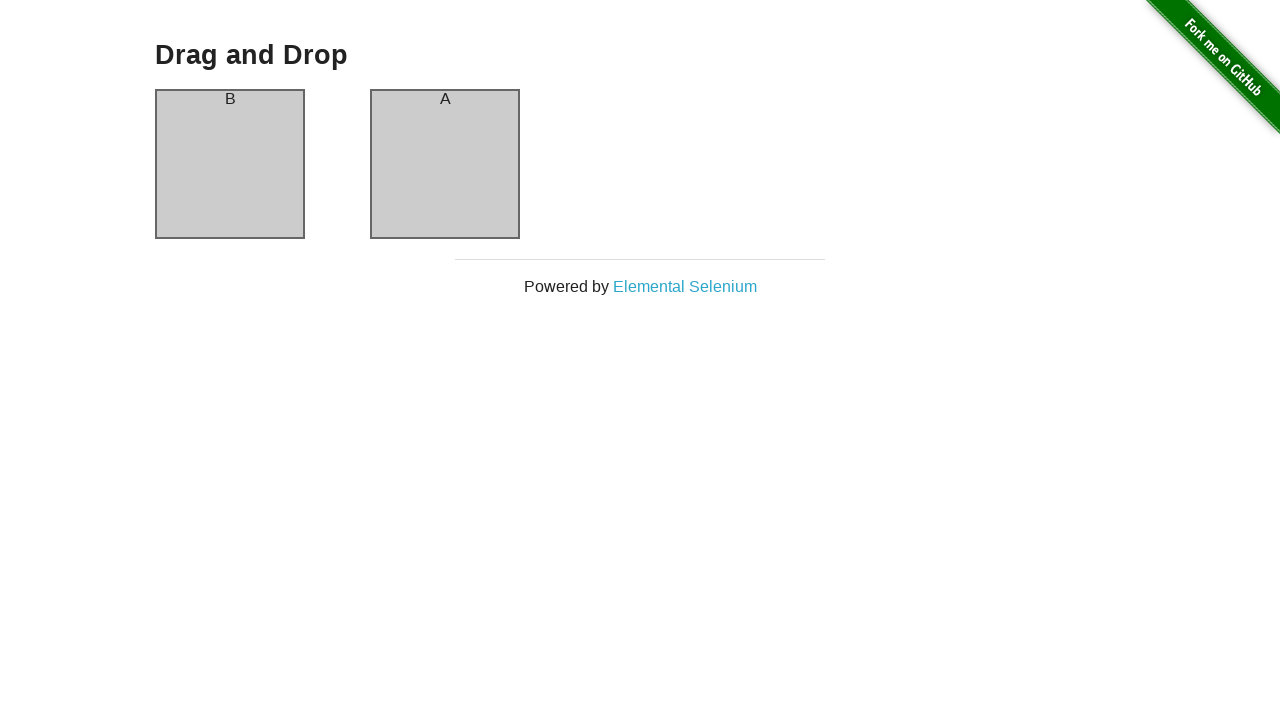

Verified column B header contains 'A' after drag operation
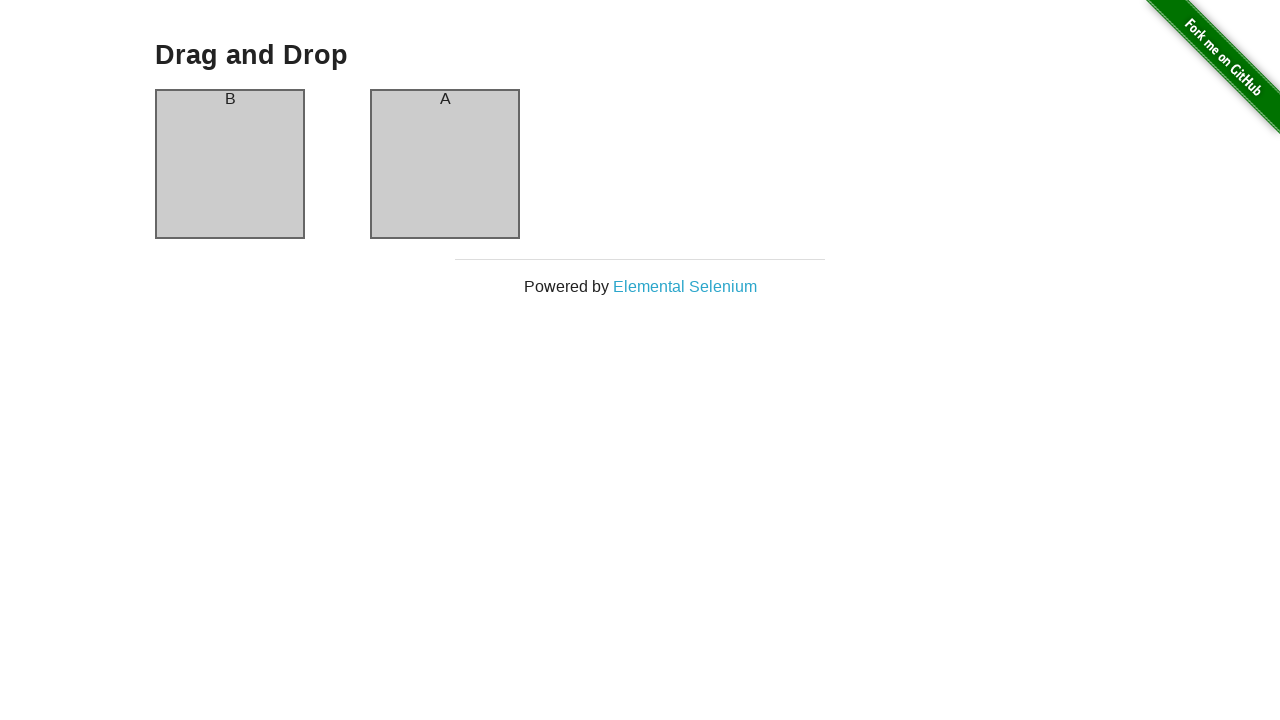

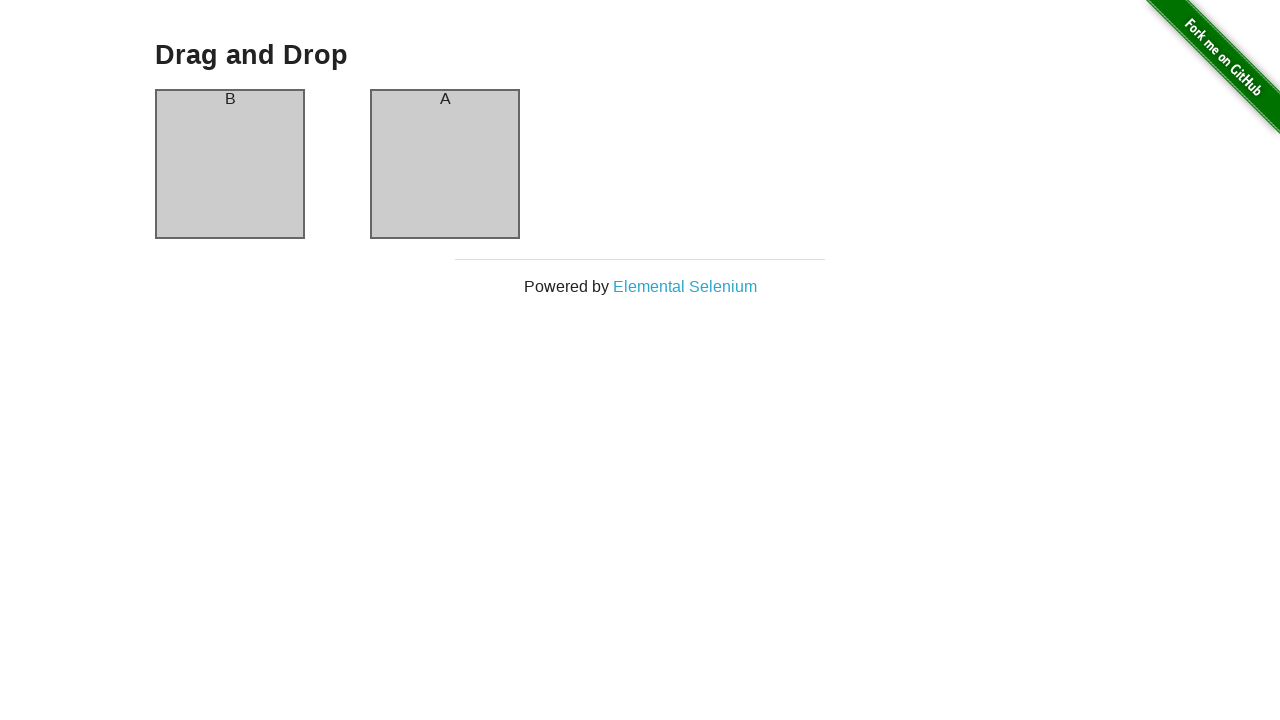